Tests a todo application by clicking on the first two list items to mark them complete, then adding a new task to the list

Starting URL: https://lambdatest.github.io/sample-todo-app/

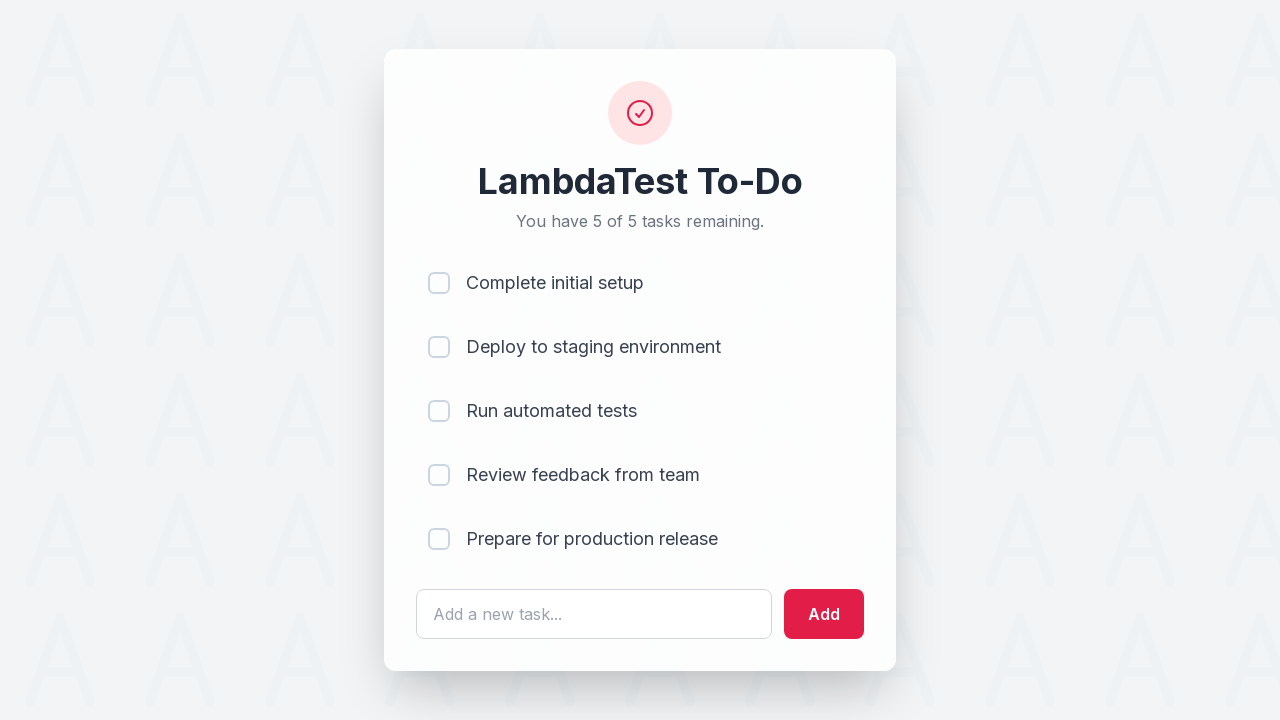

Clicked first list item to mark as complete at (439, 283) on input[name='li1']
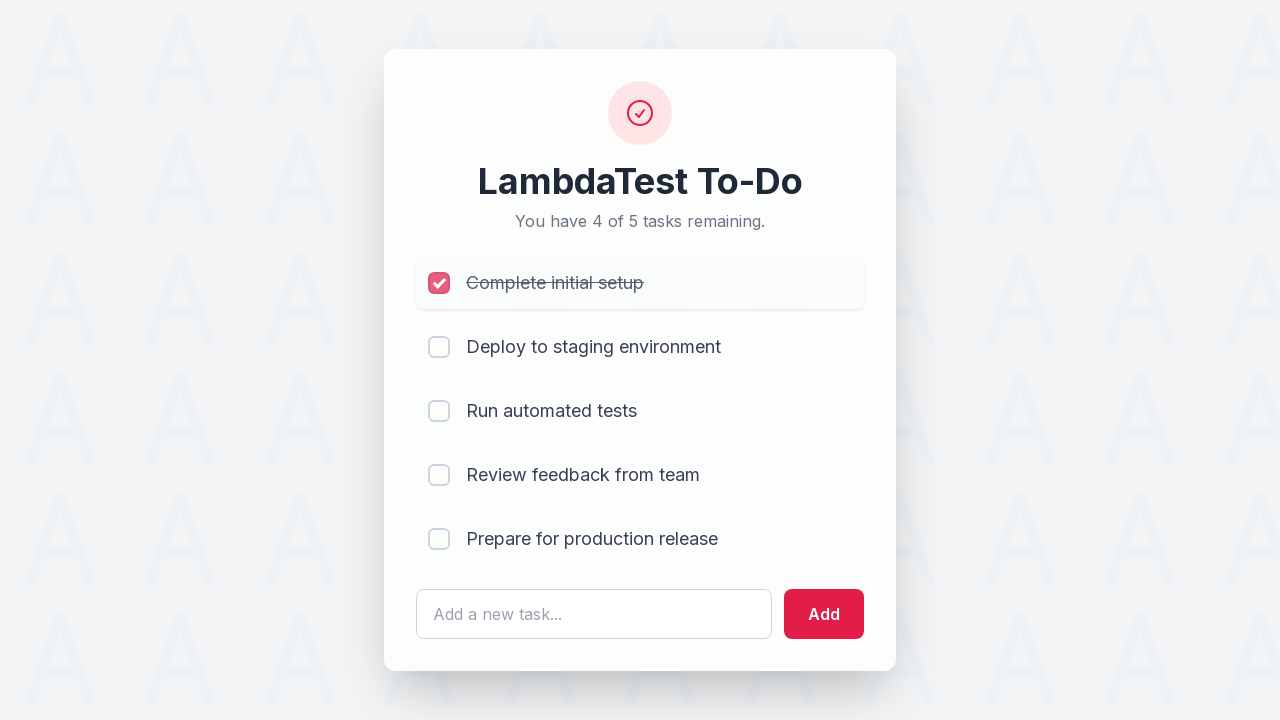

Clicked second list item to mark as complete at (439, 347) on input[name='li2']
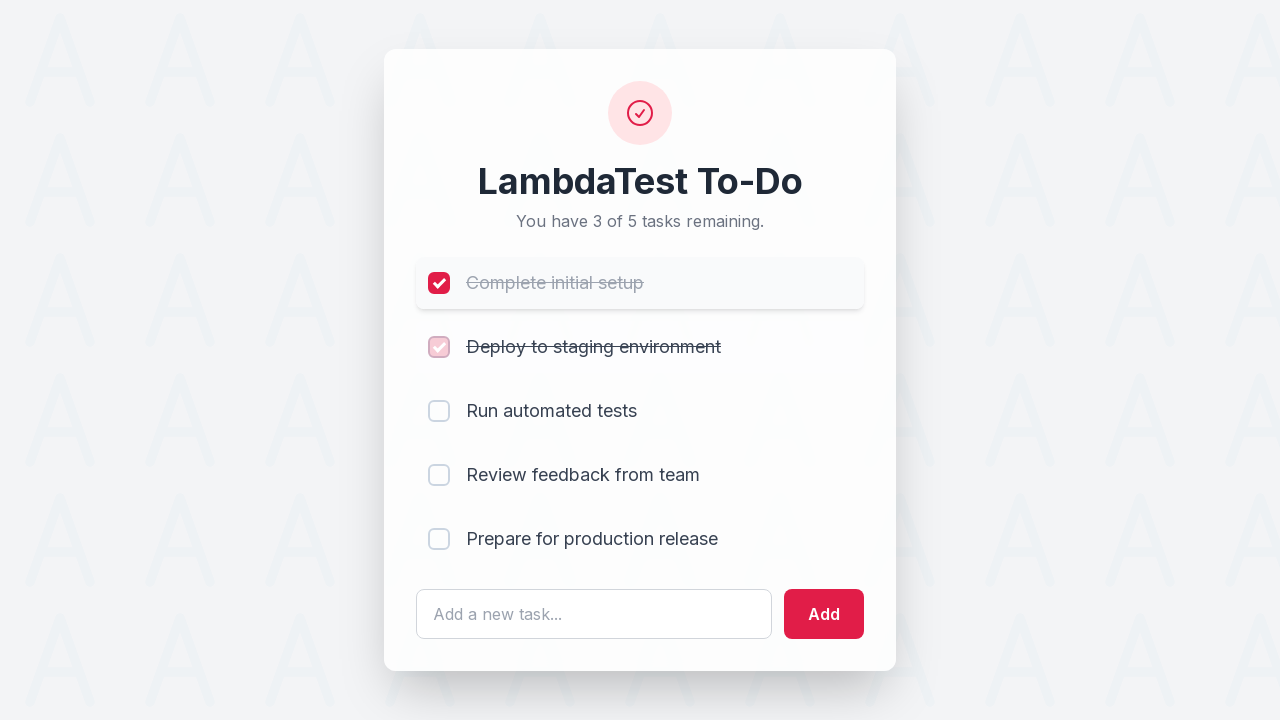

Entered 'Complete Lambdatest Tutorial' in the new task field on #sampletodotext
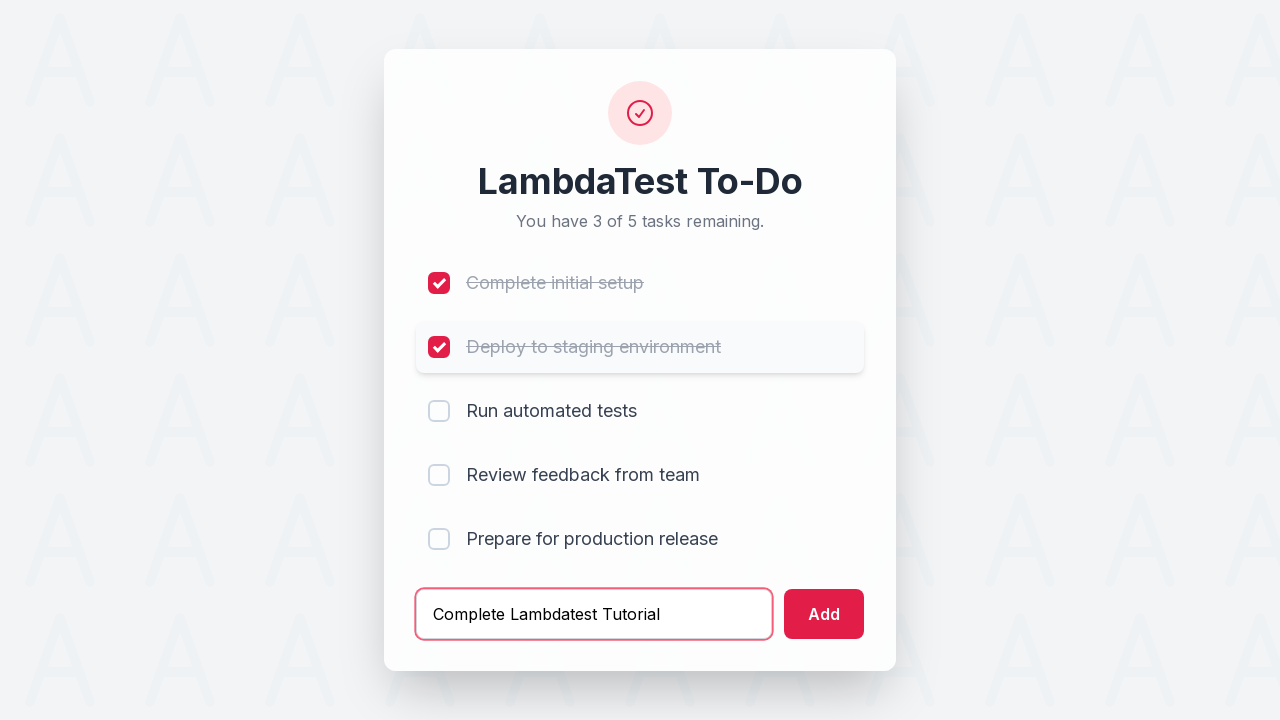

Clicked add button to add the new task to the list at (824, 614) on #addbutton
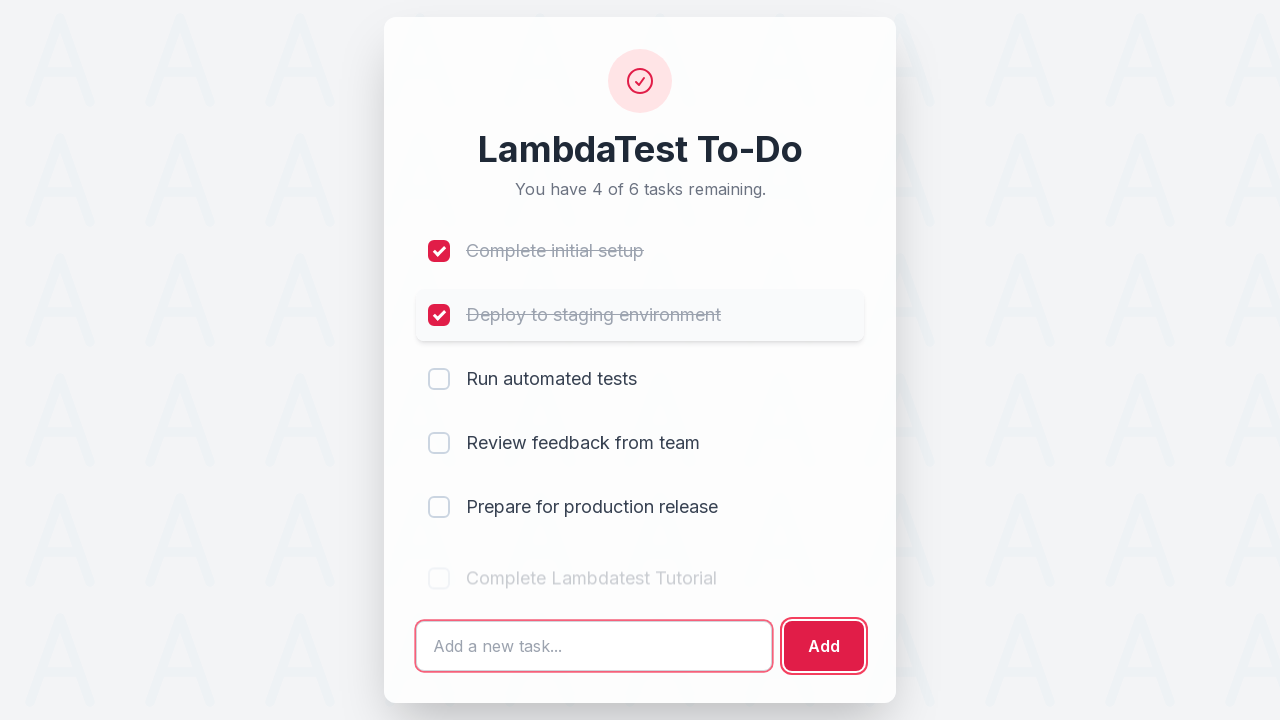

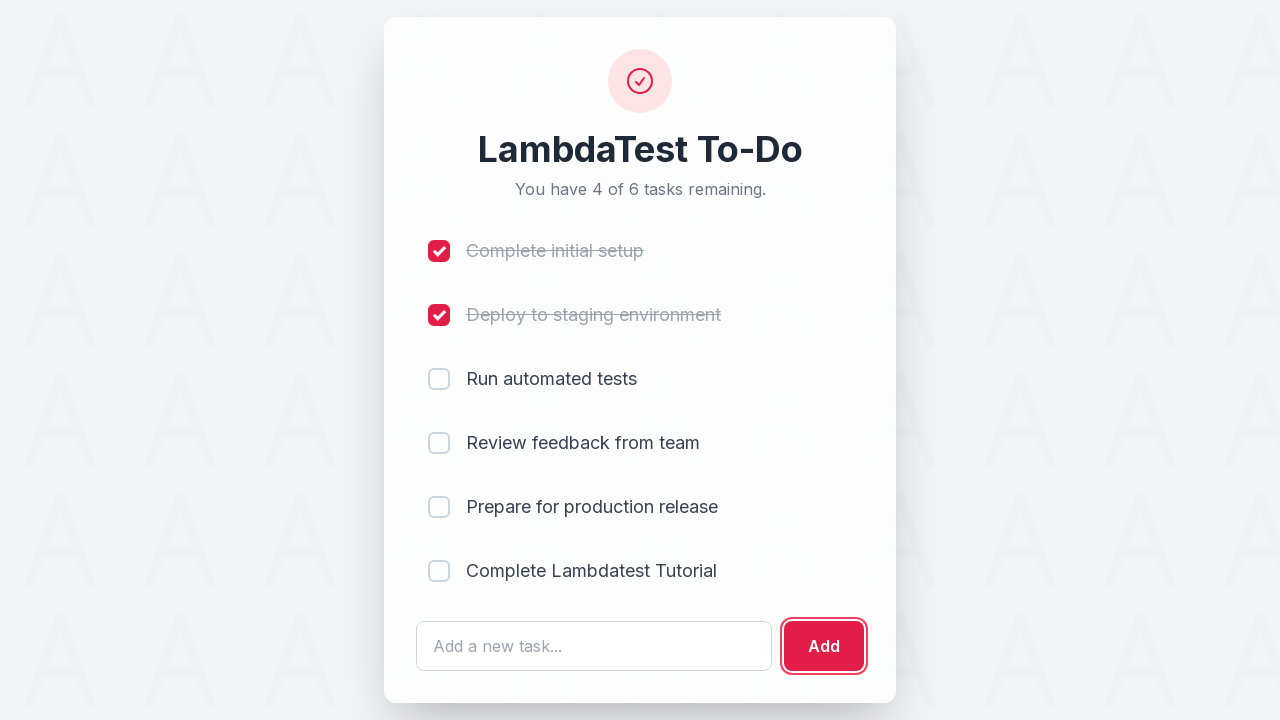